Tests text verification functionality on the UI Testing Playground by clicking the "Verify Text" link and locating a specific welcome message element.

Starting URL: http://uitestingplayground.com/

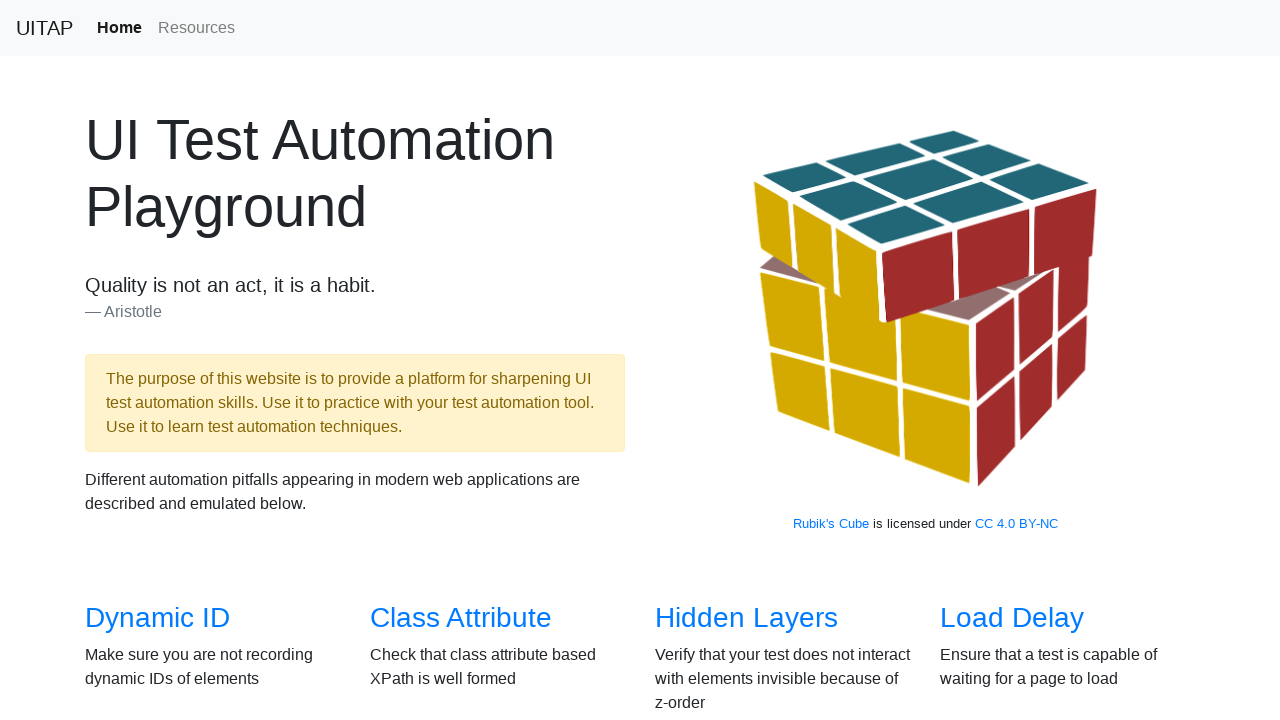

Clicked the 'Verify Text' link at (720, 361) on text=Verify Text
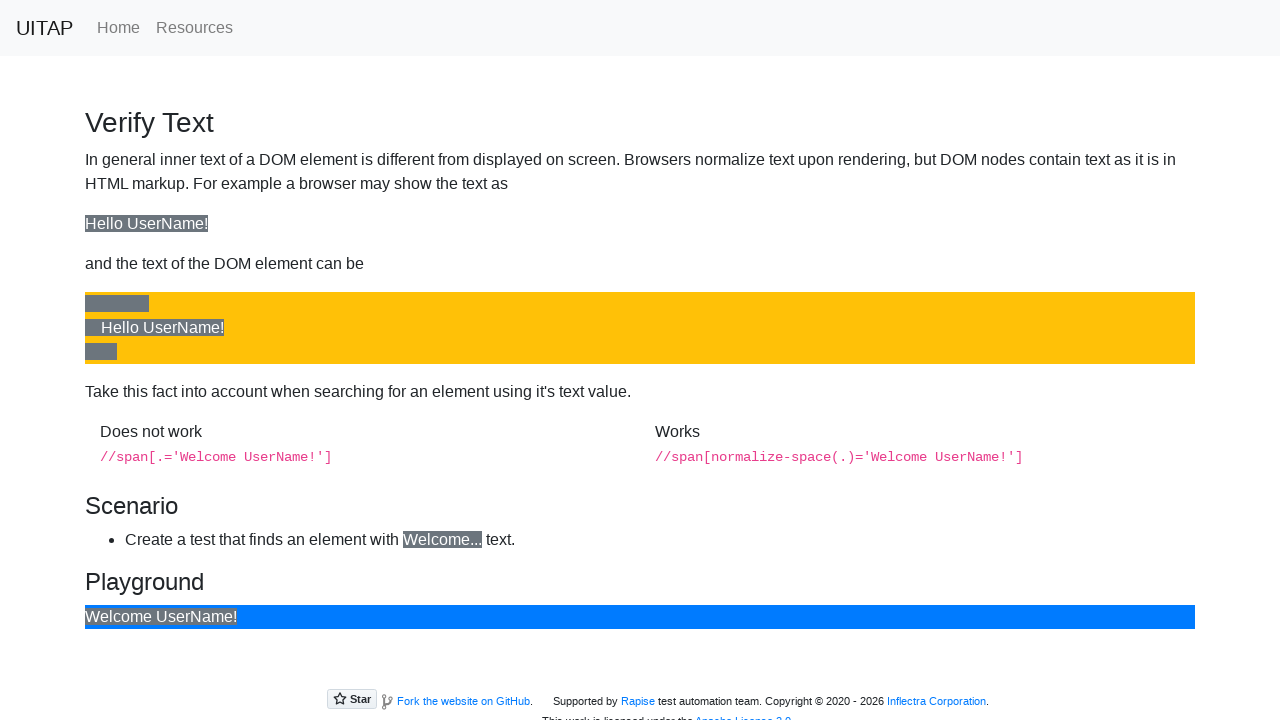

Verified the welcome message 'Welcome UserName!' element is present
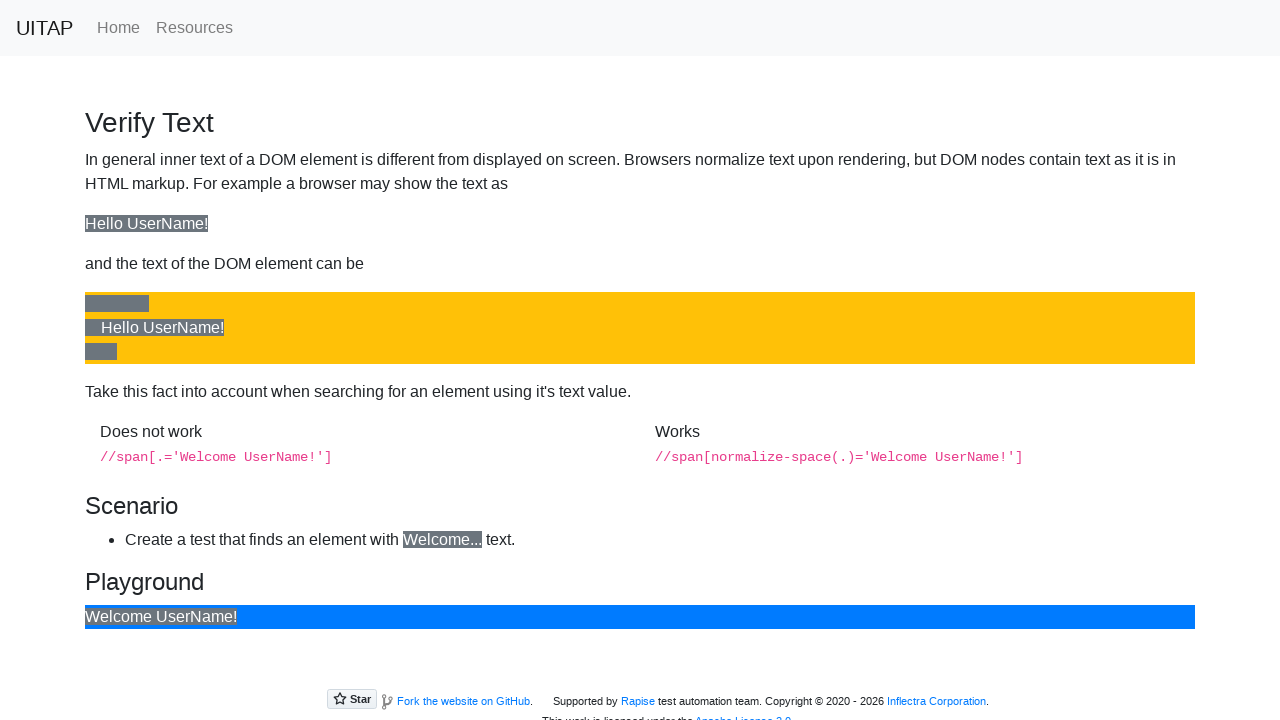

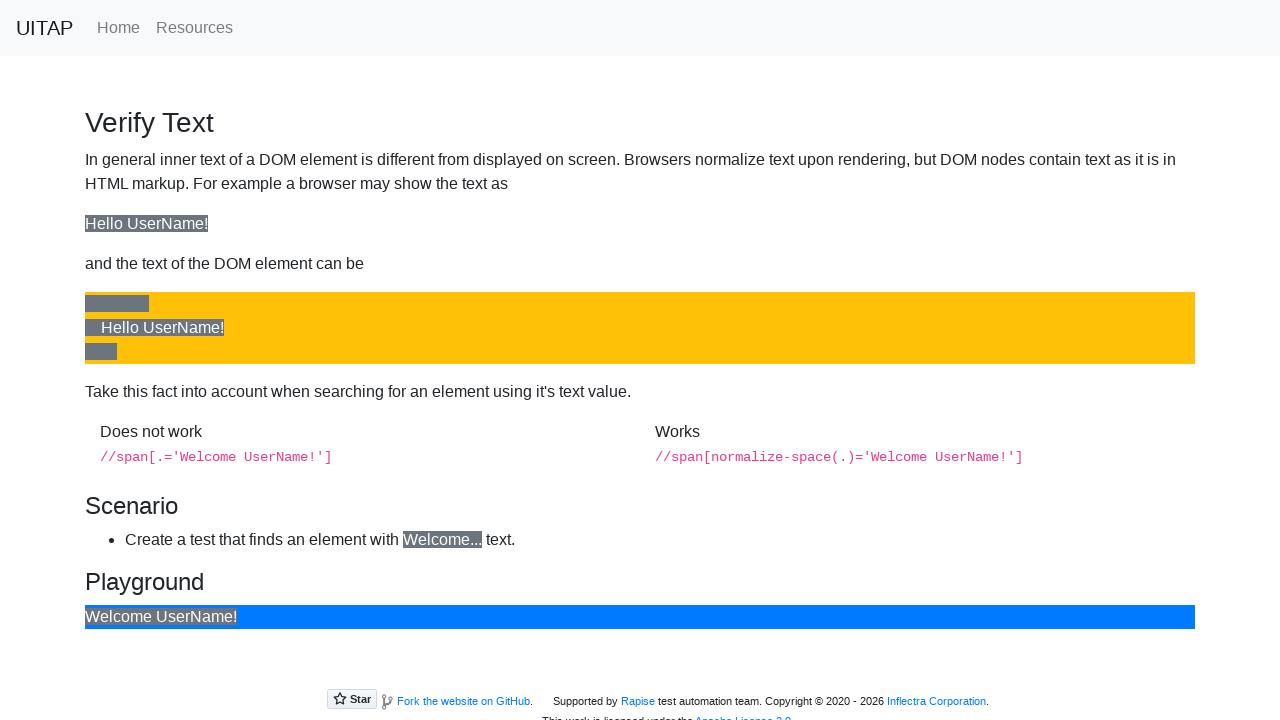